Navigates to the Platzi online learning platform and verifies the page loads successfully.

Starting URL: https://www.platzi.com

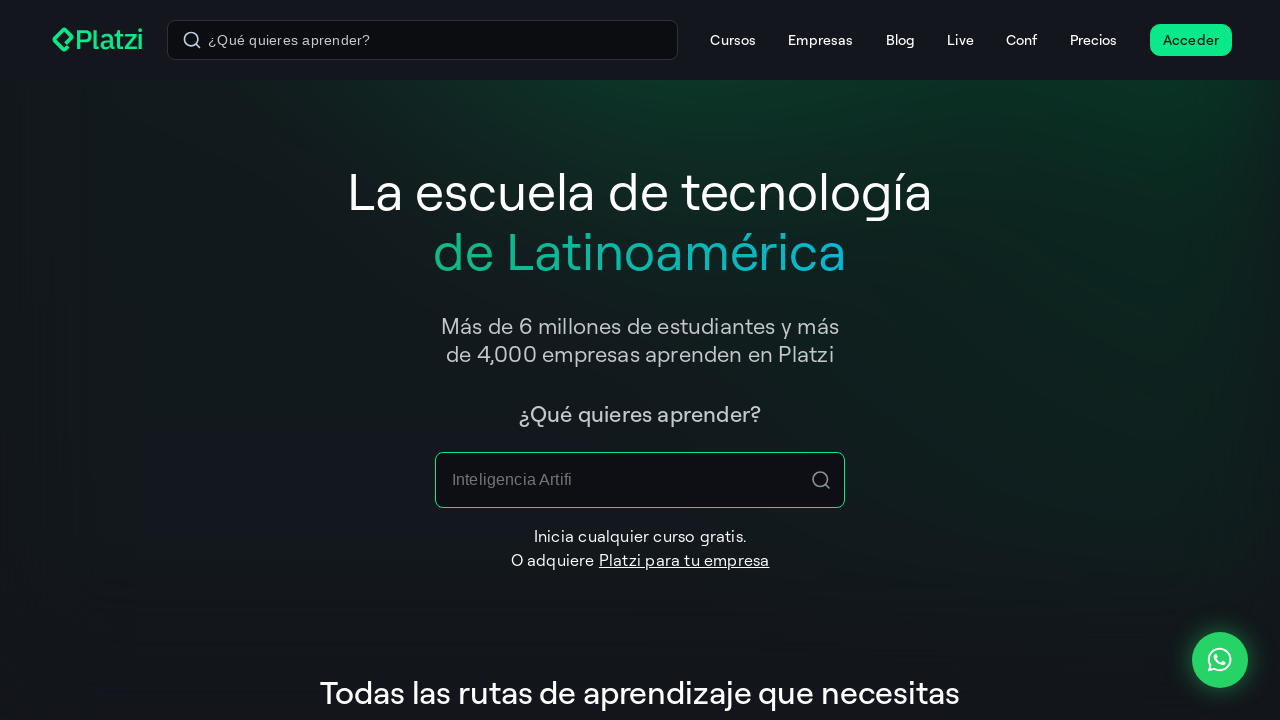

Waited for page DOM to be fully loaded
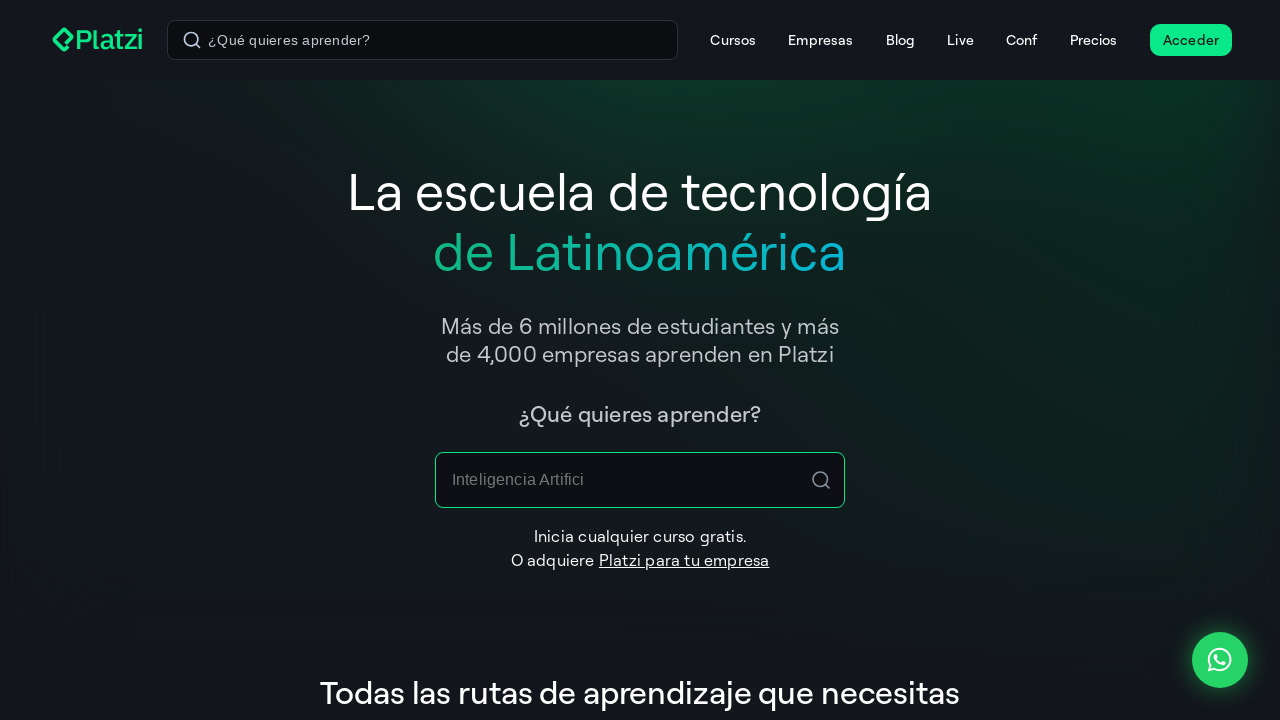

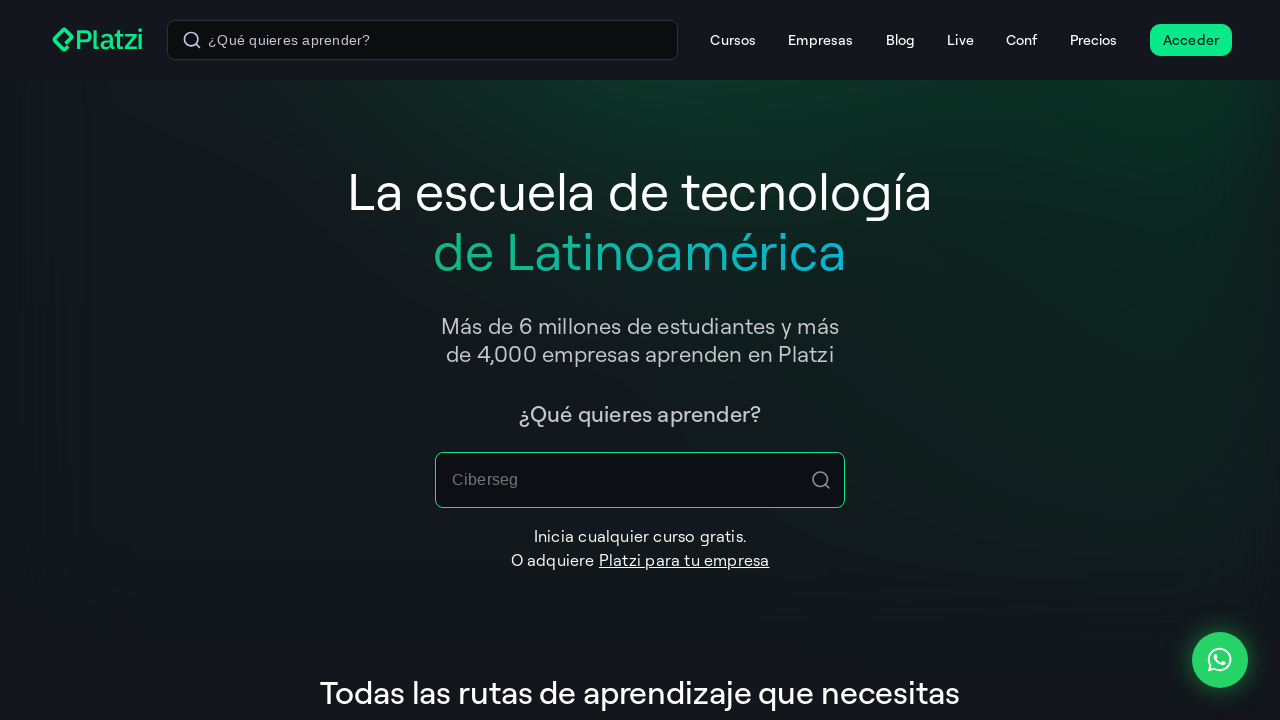